Opens the OpenWeatherMap homepage, maximizes the browser window, and verifies the URL contains 'openweathermap'

Starting URL: https://openweathermap.org/

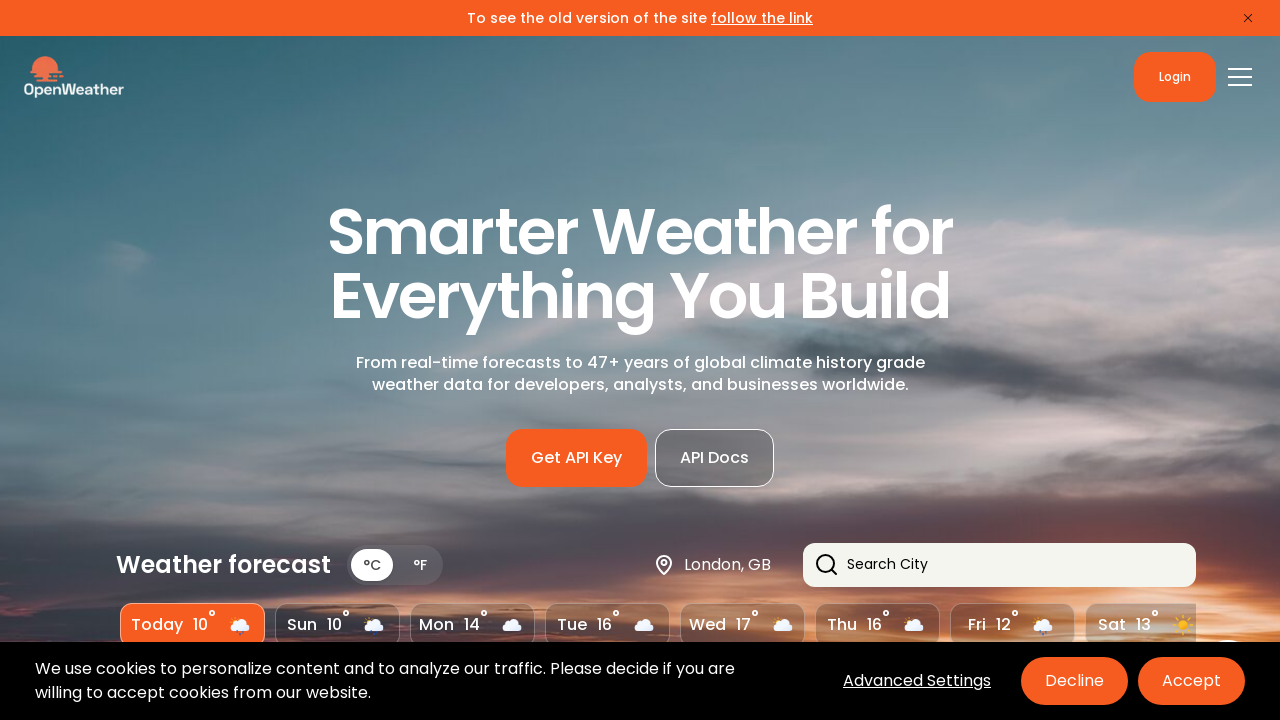

Navigated to OpenWeatherMap homepage
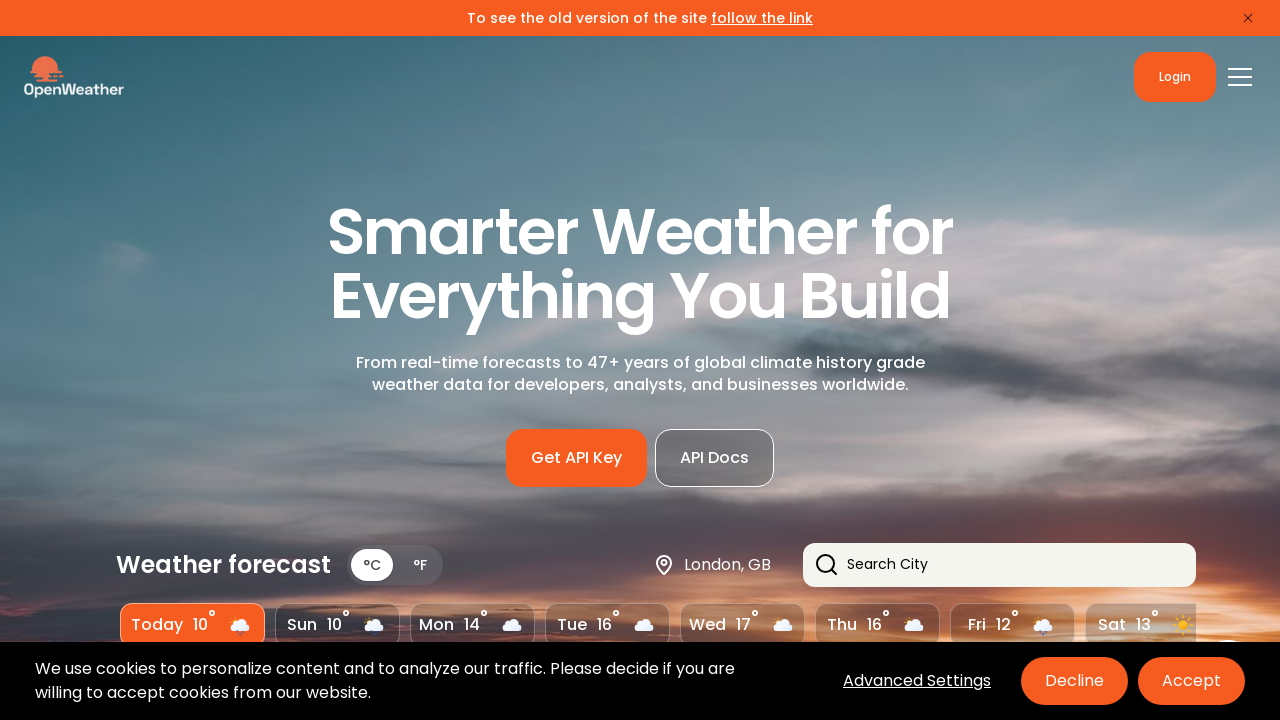

Maximized browser window
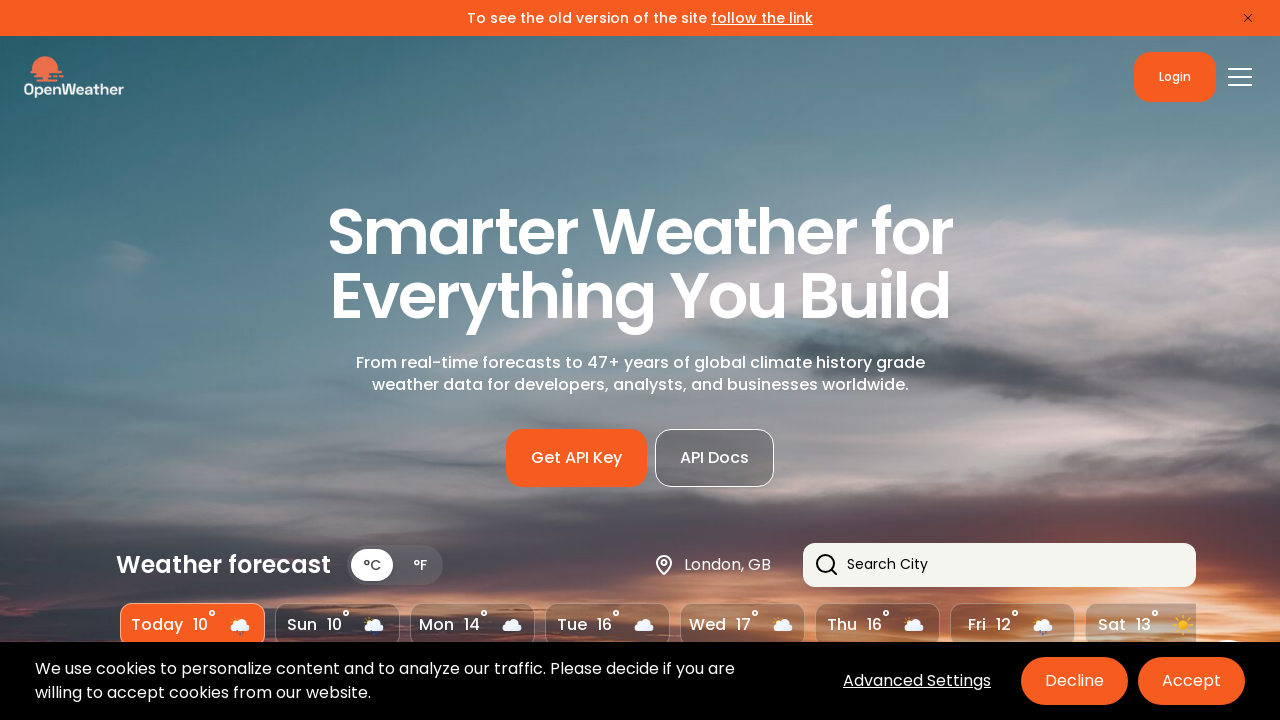

Verified URL contains 'openweathermap'
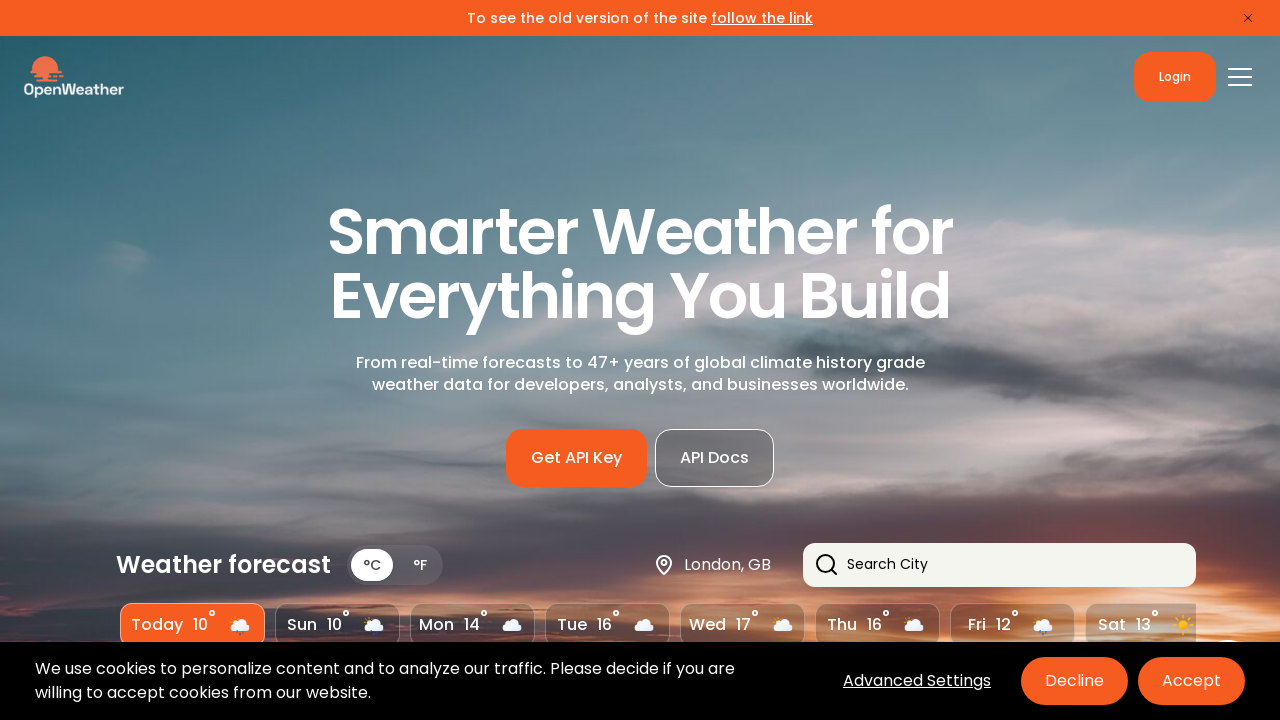

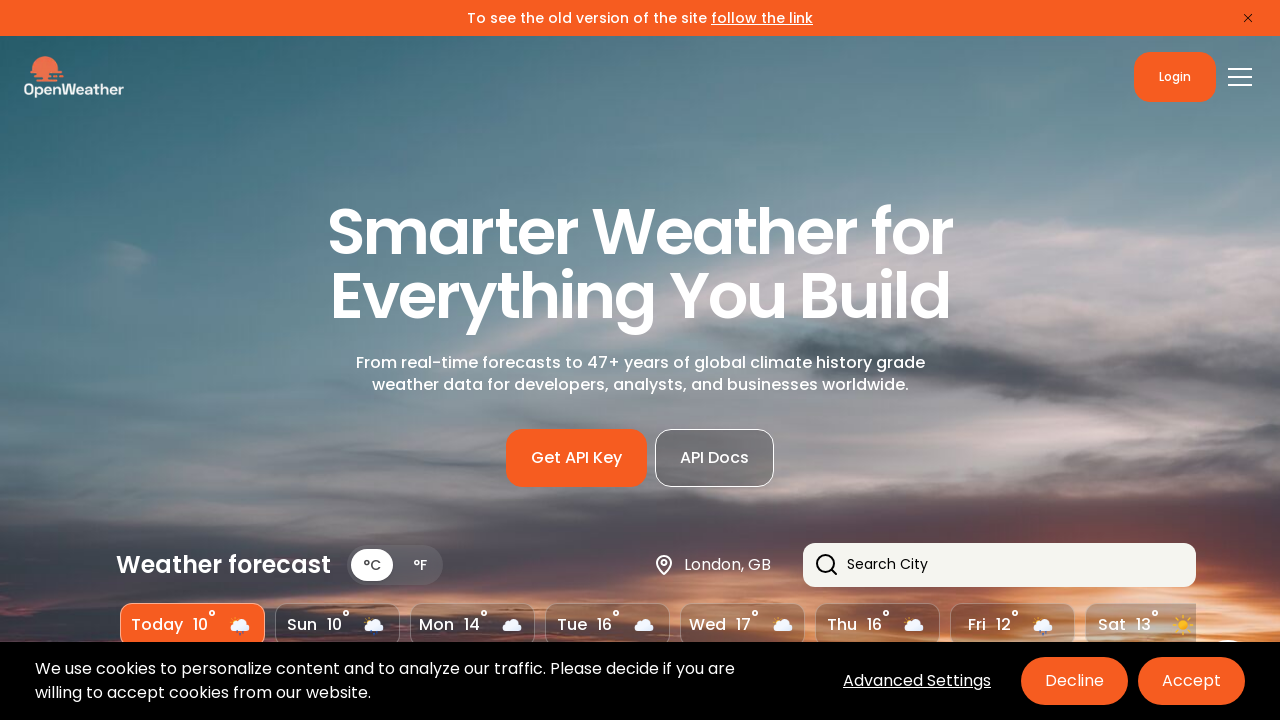